Tests JavaScript alert dialog handling by triggering an alert and accepting it with custom input

Starting URL: https://www.lambdatest.com/selenium-playground/javascript-alert-box-demo

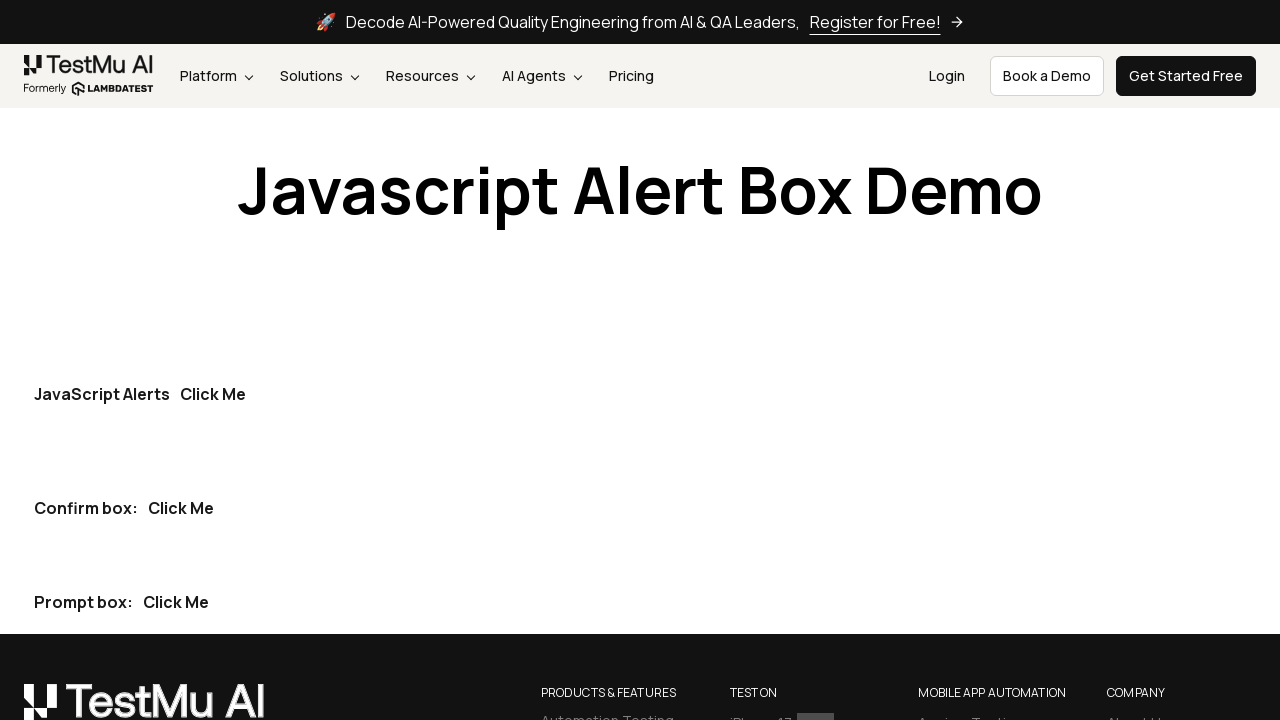

Set up dialog handler to accept prompts with 'testuser123'
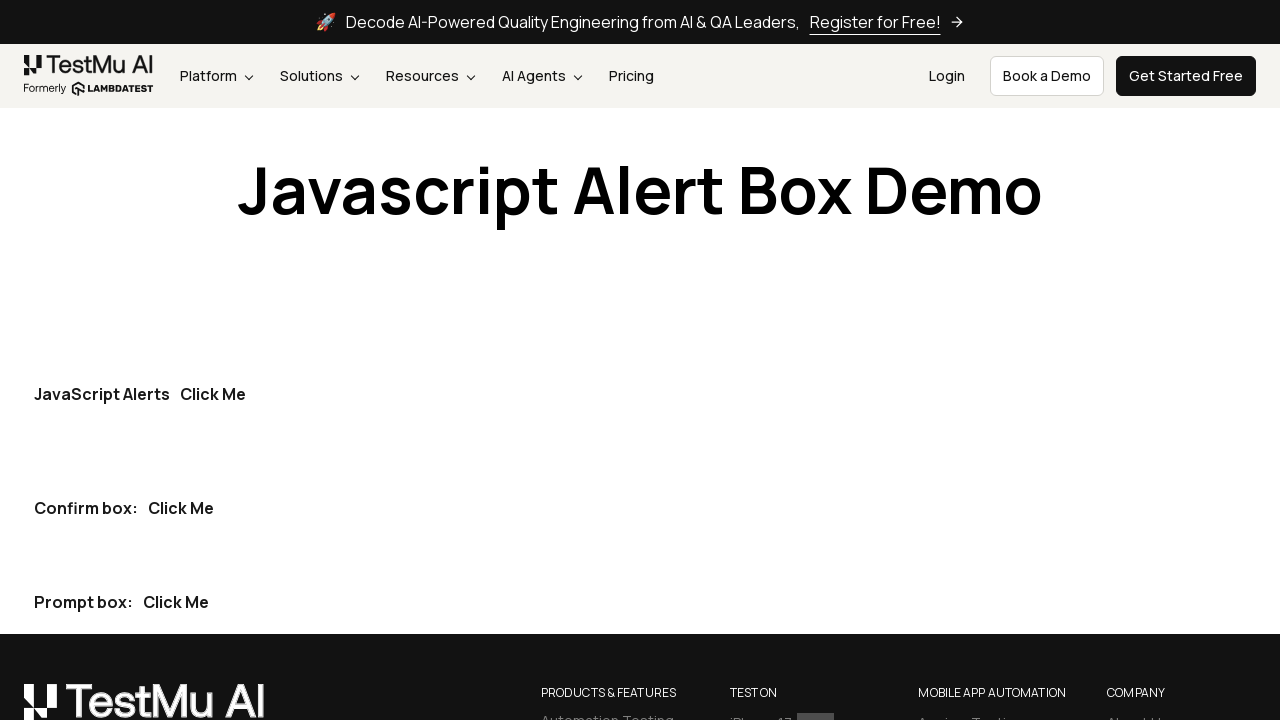

Clicked the third 'Click me' button to trigger prompt dialog at (176, 602) on button:has-text('Click me') >> nth=2
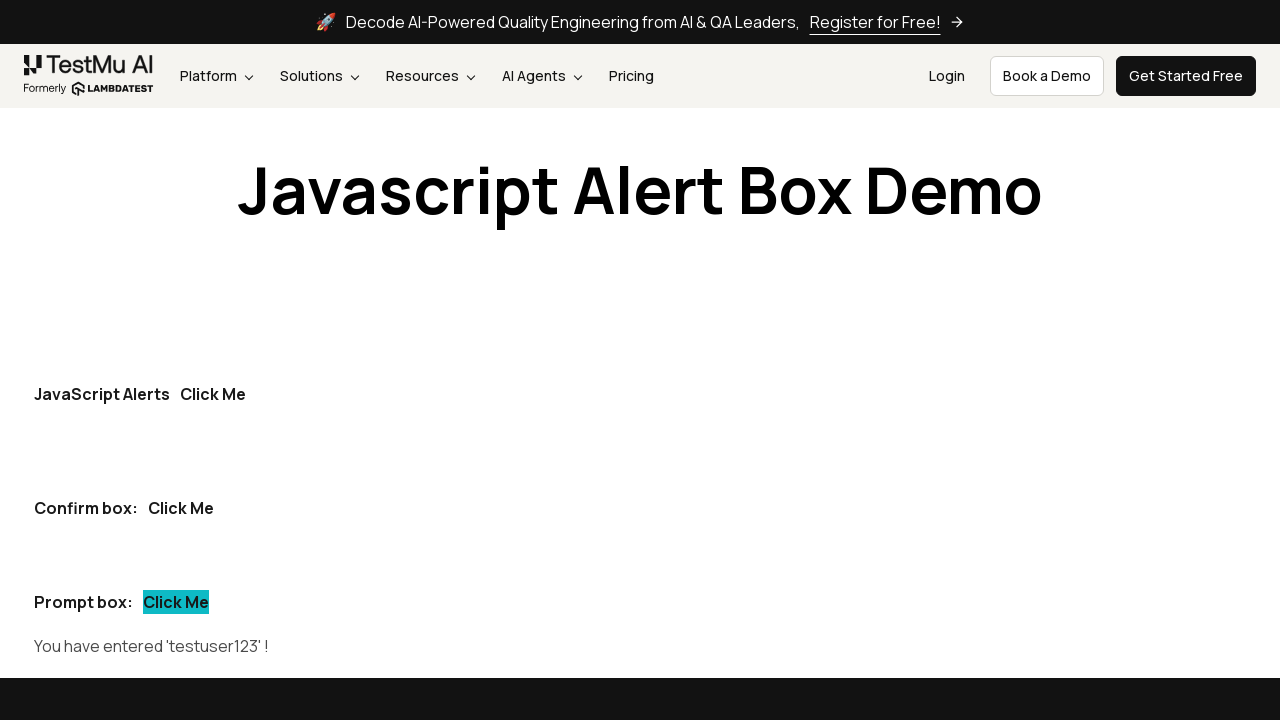

Verified that custom input 'testuser123' was accepted in prompt dialog
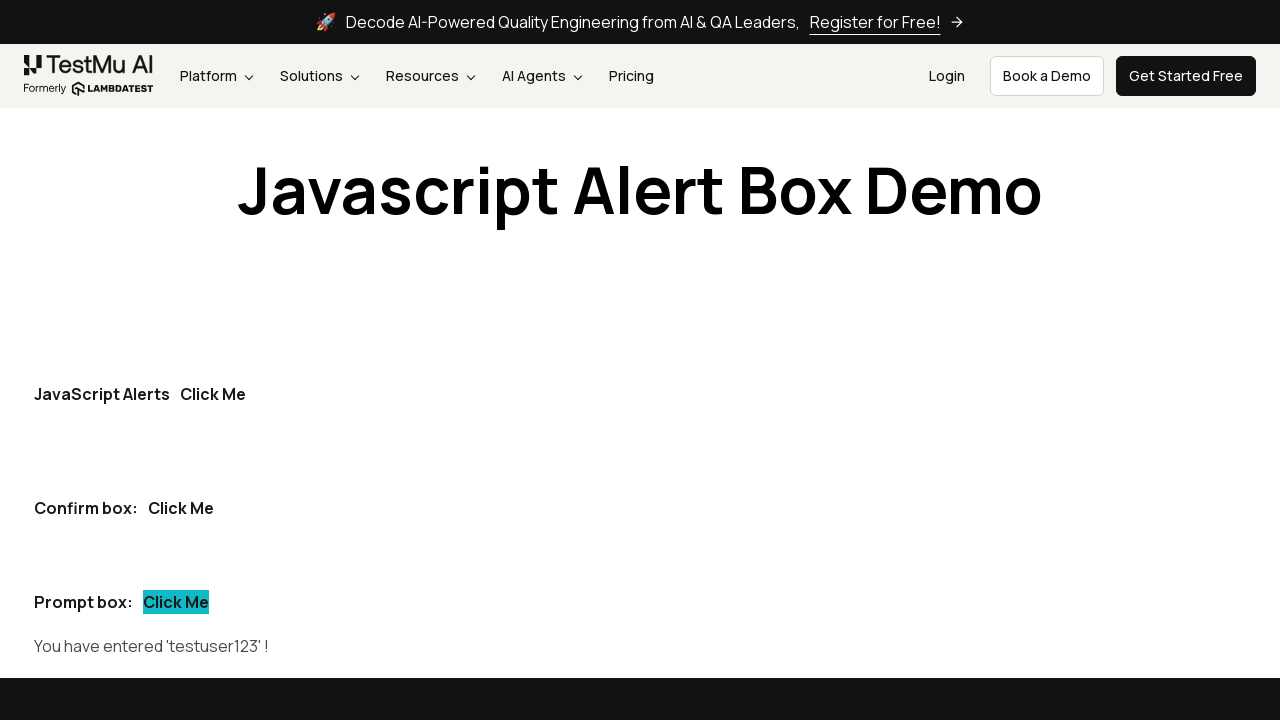

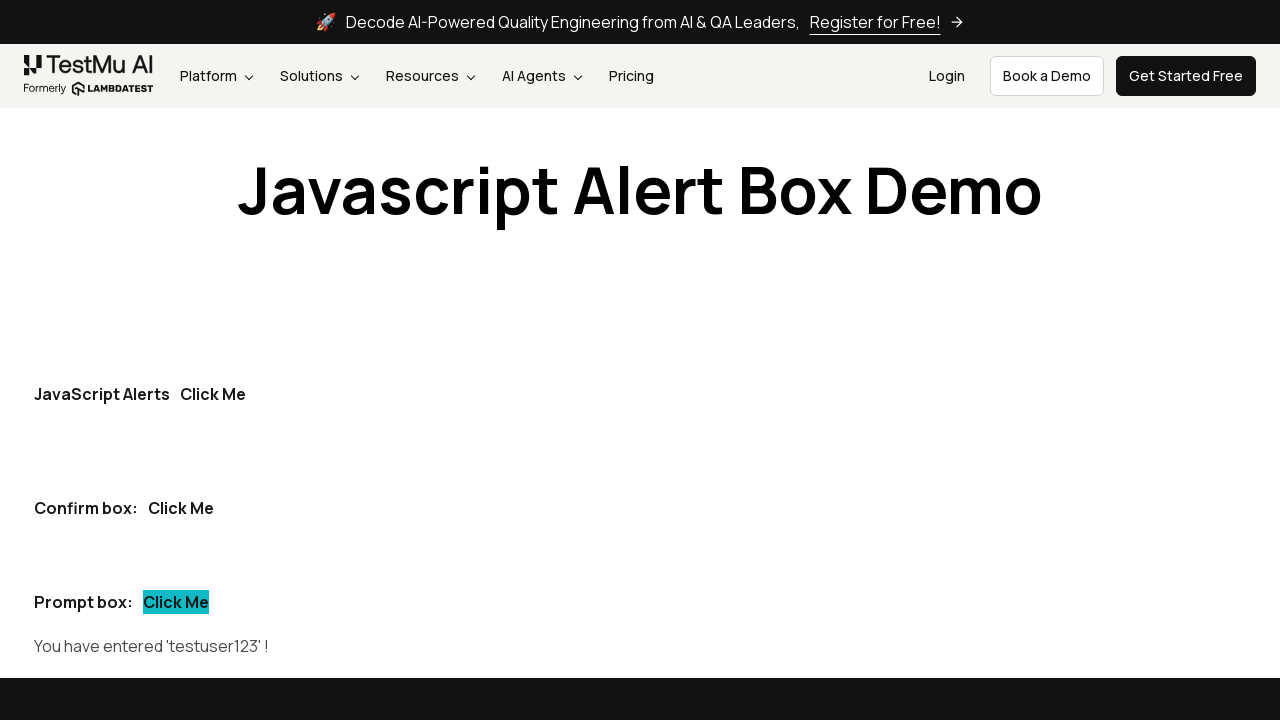